Tests keyboard interactions including uppercase/lowercase text entry and password field input

Starting URL: https://bonigarcia.dev/selenium-webdriver-java/web-form.html

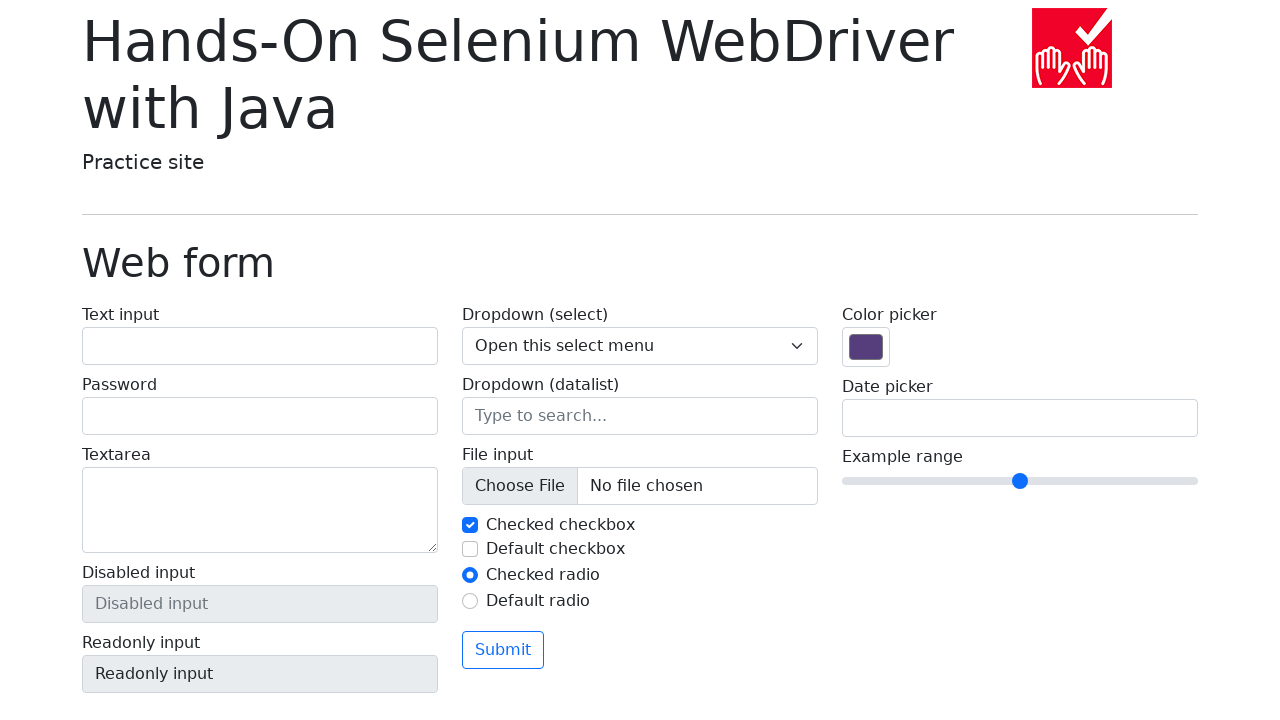

Clicked on text input field at (260, 346) on #my-text-id
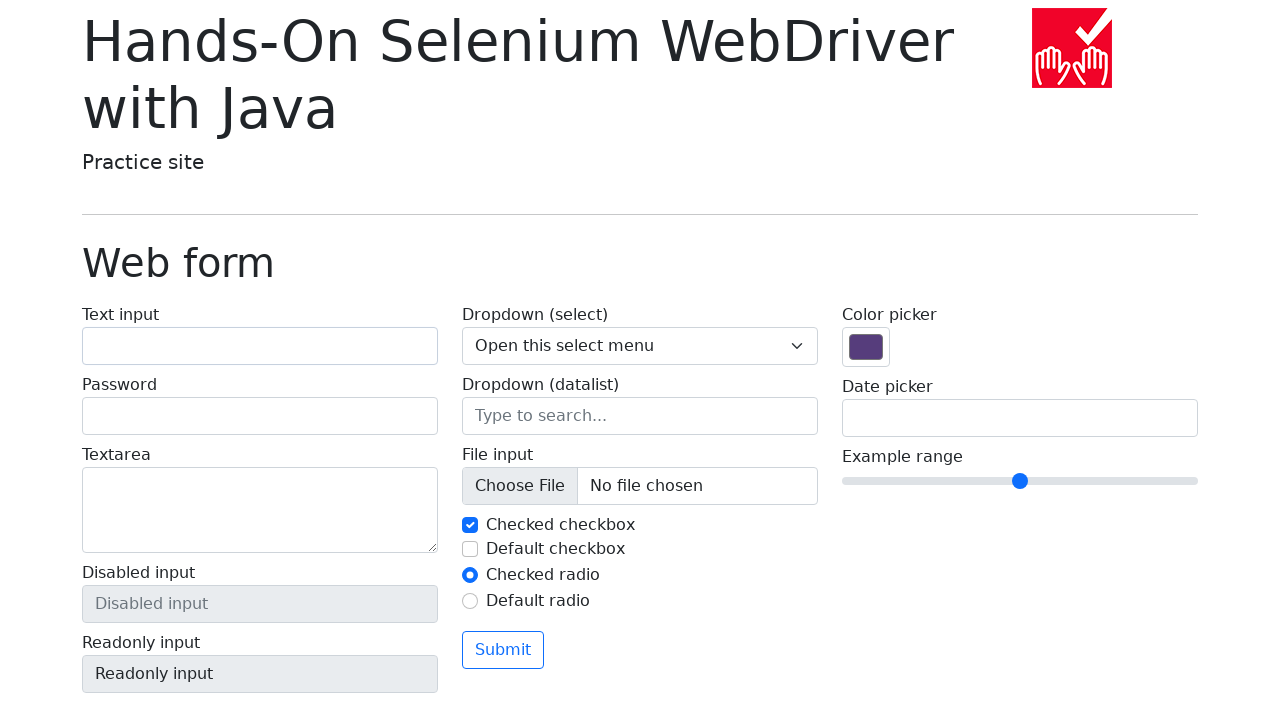

Pressed Shift key down
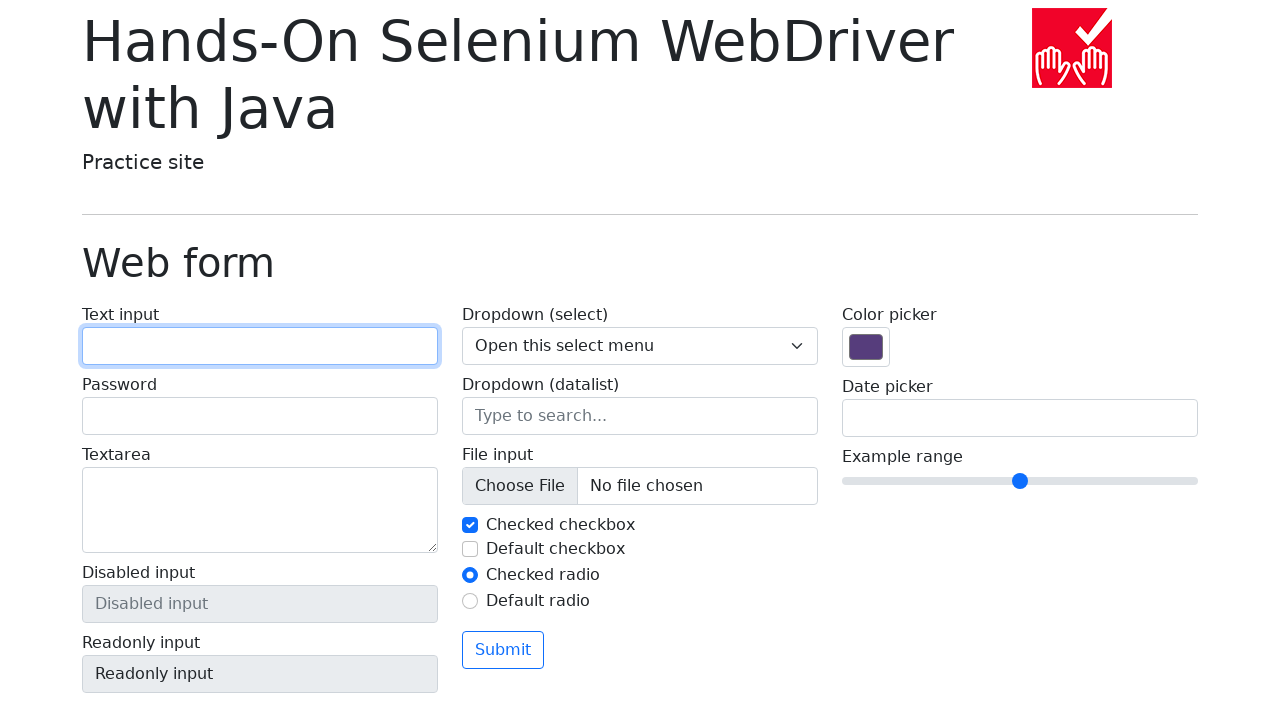

Typed 'upper-case' with Shift key held down on #my-text-id
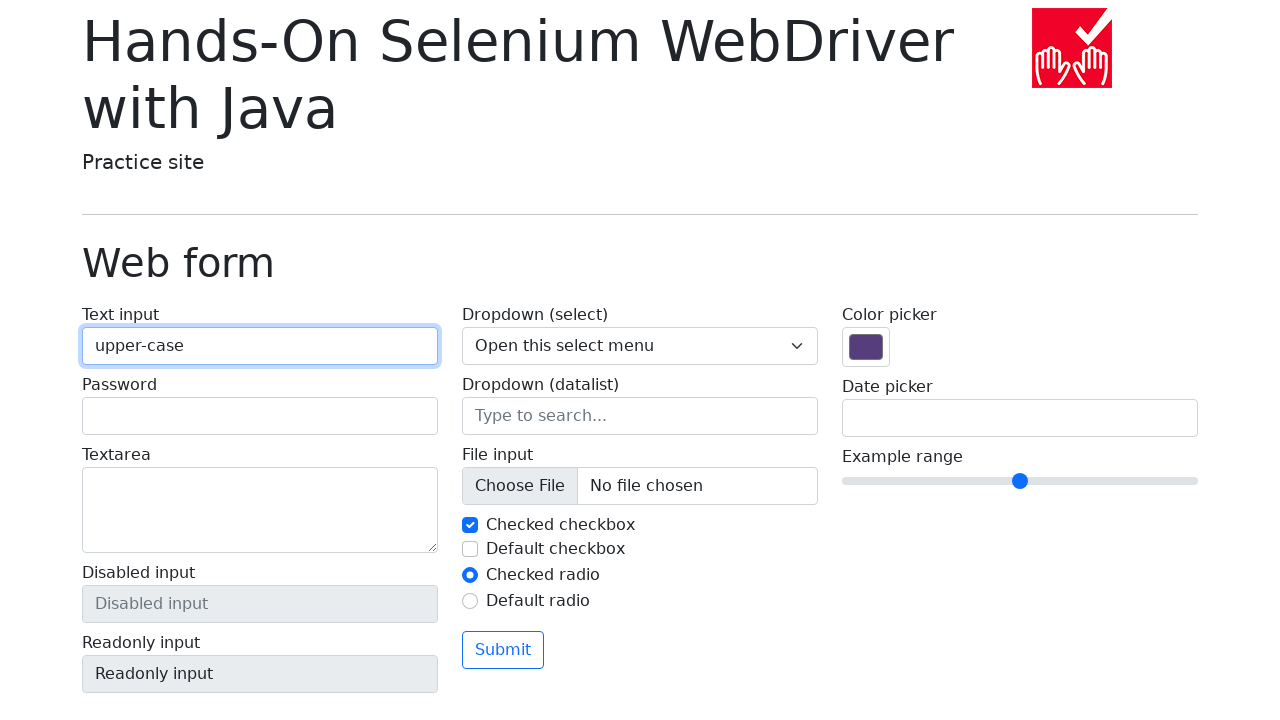

Released Shift key
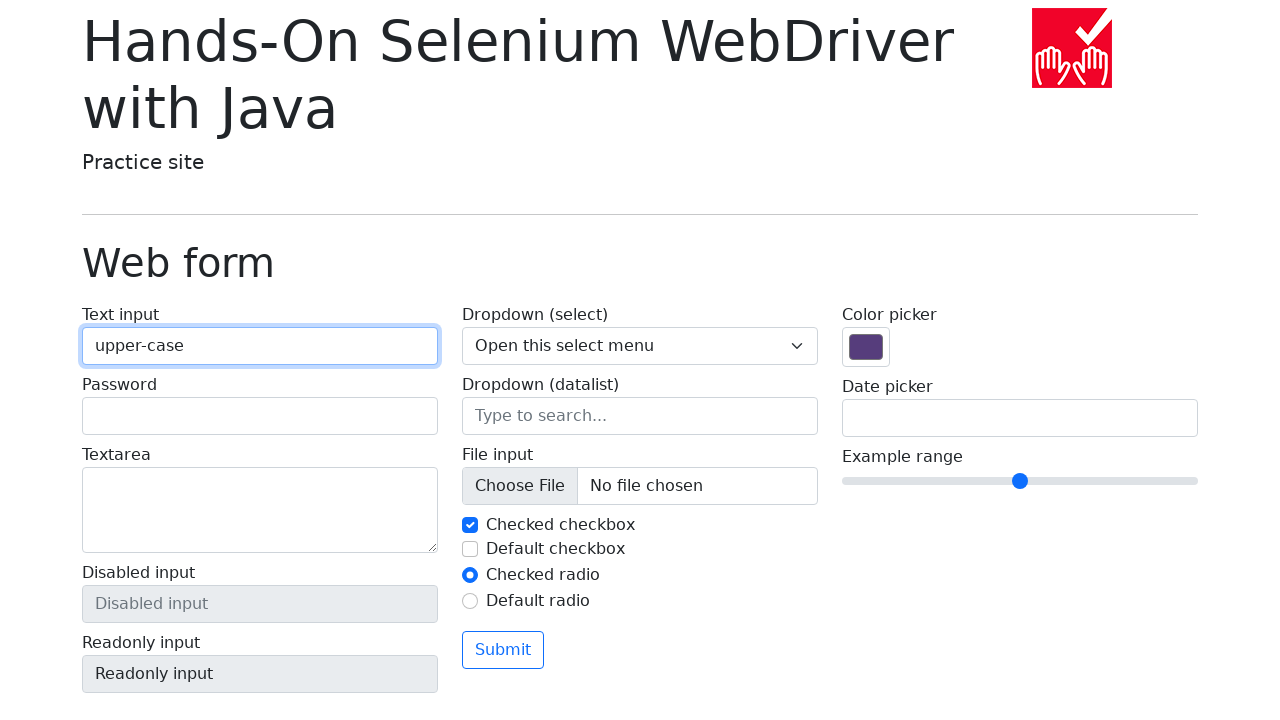

Typed 'lower-case' without Shift key on #my-text-id
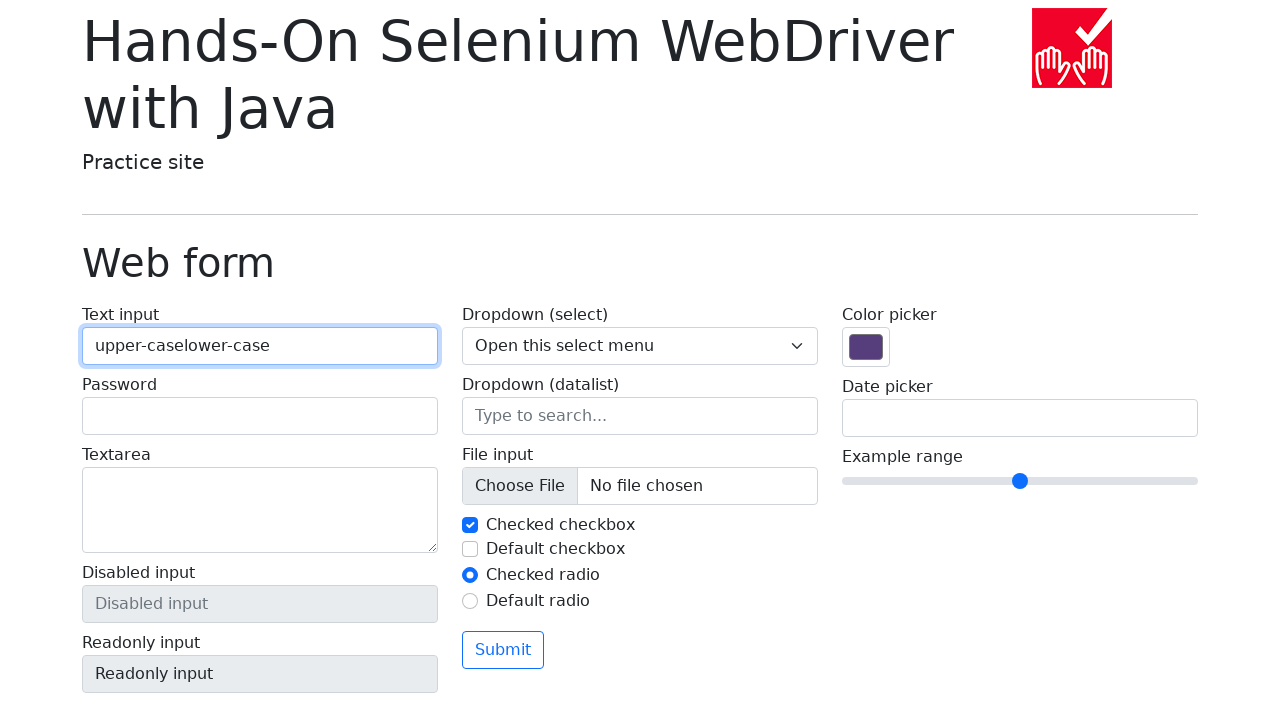

Clicked on password input field at (260, 416) on input[name='my-password']
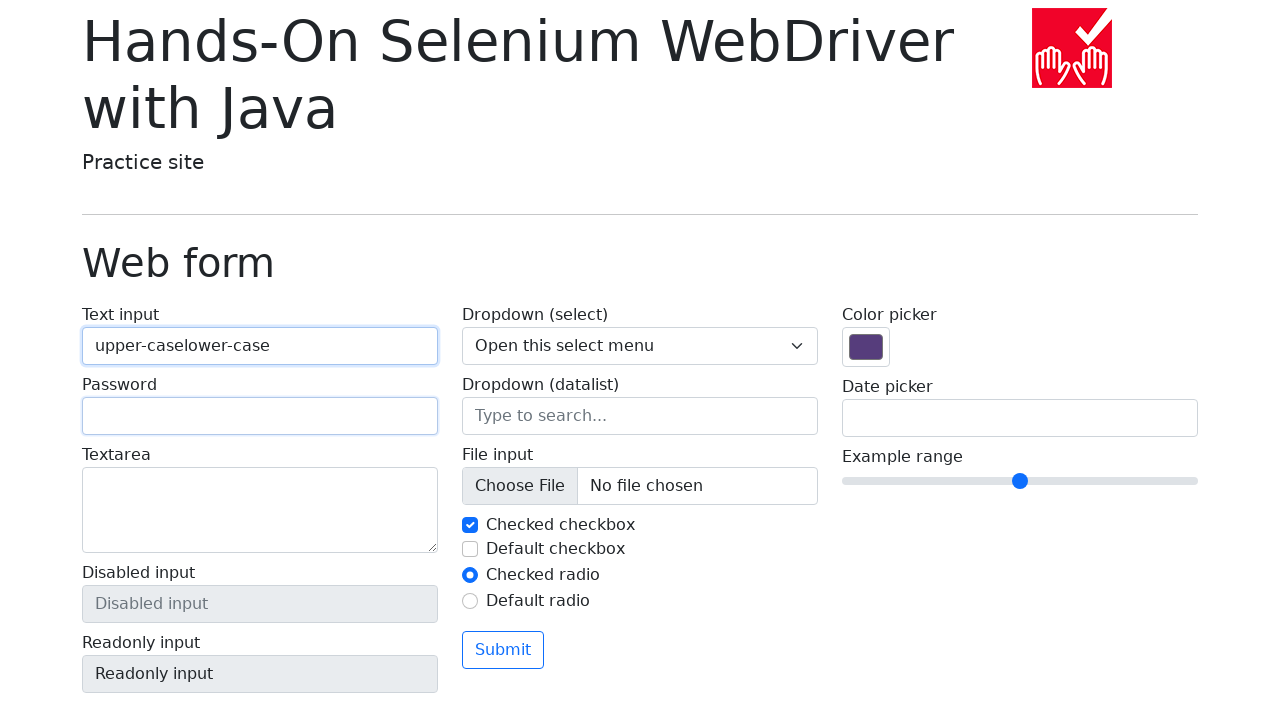

Typed password 'admin123' into password field on input[name='my-password']
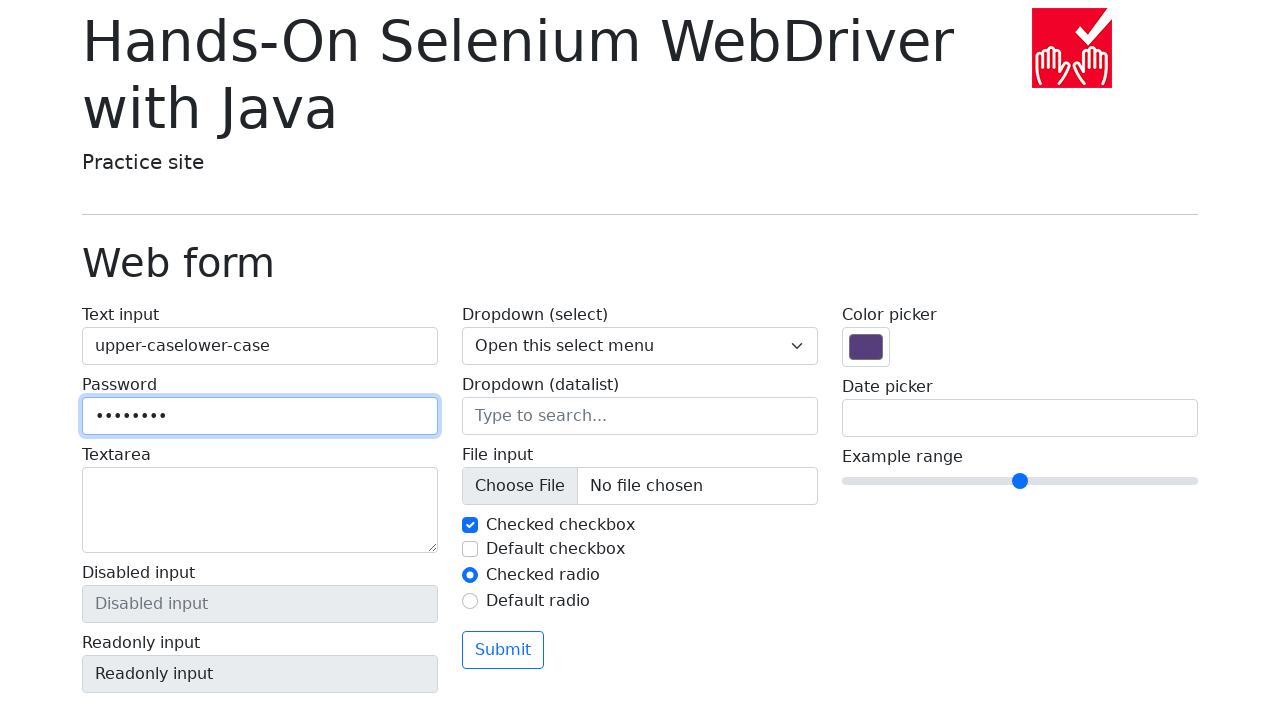

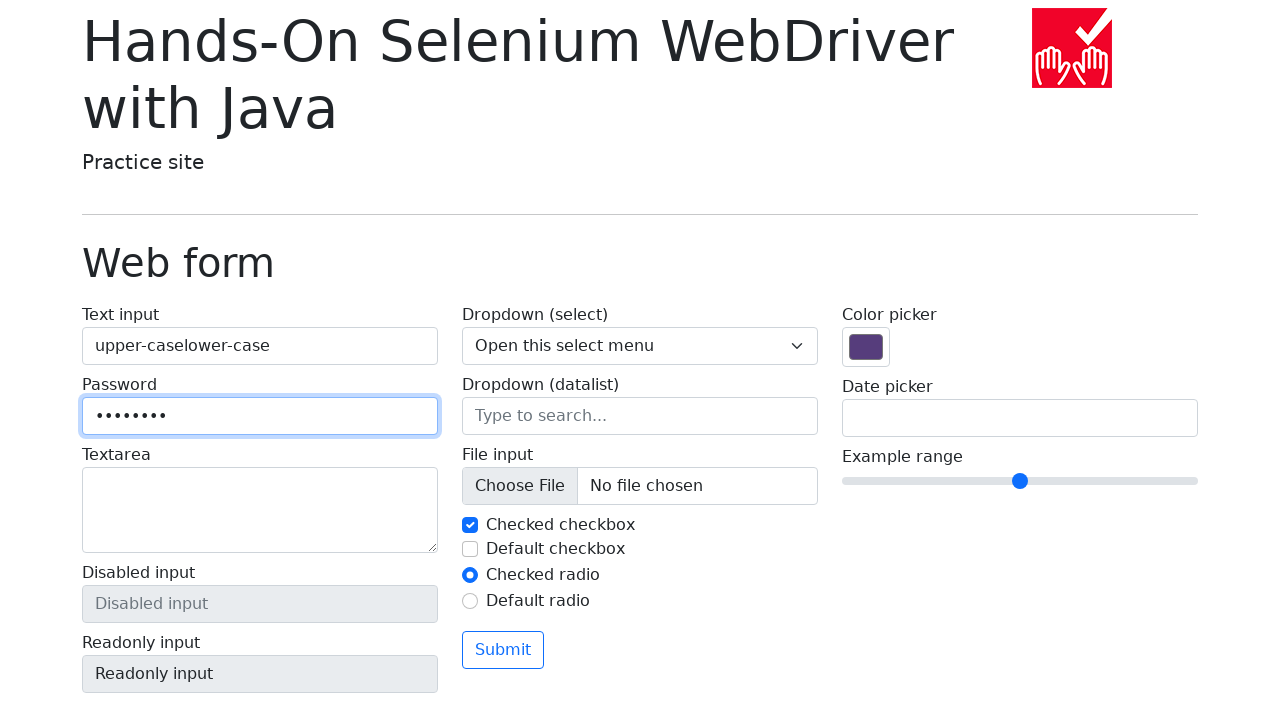